Tests ID locator by clicking on a link element identified by its ID

Starting URL: http://omayo.blogspot.com

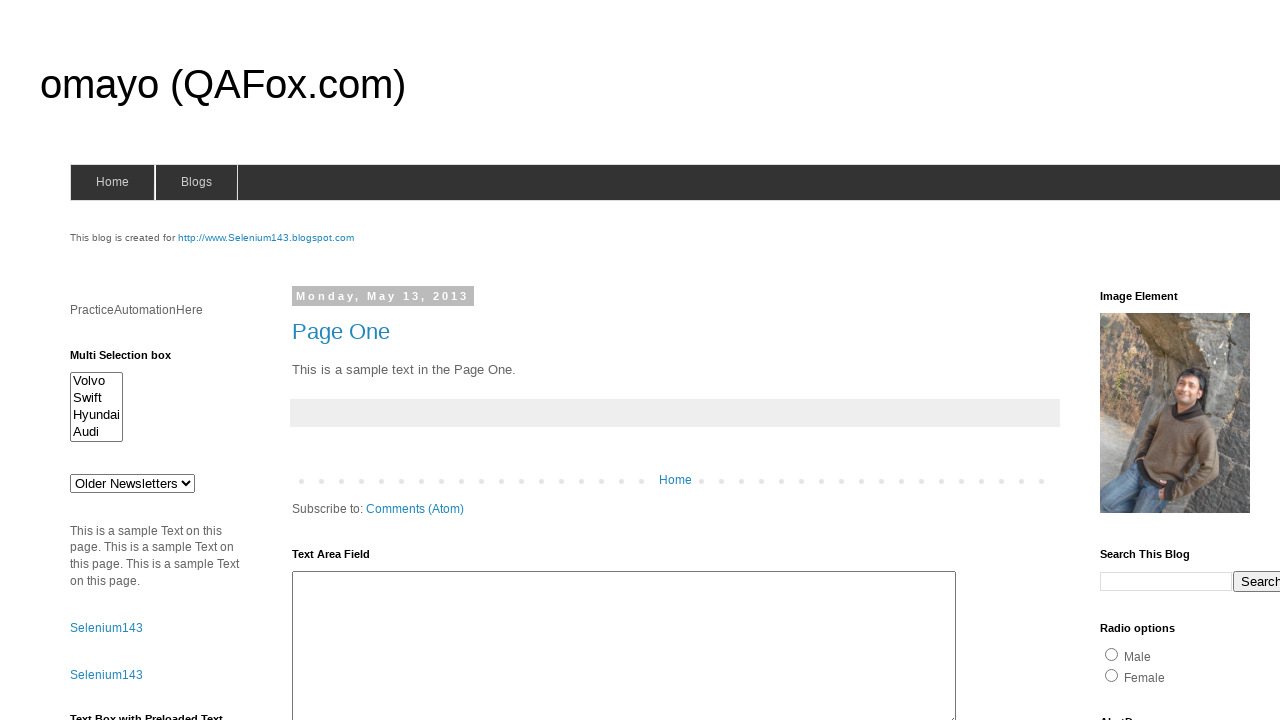

Clicked link element identified by ID 'selenium143' at (266, 238) on #selenium143
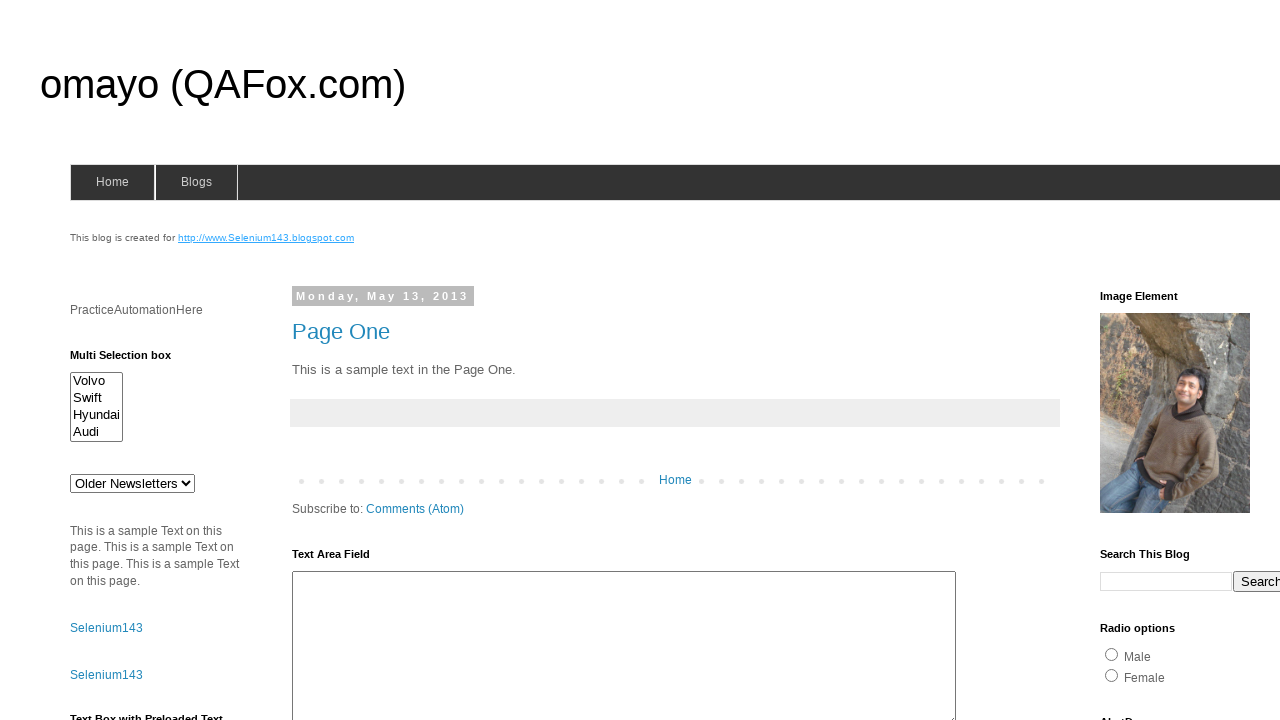

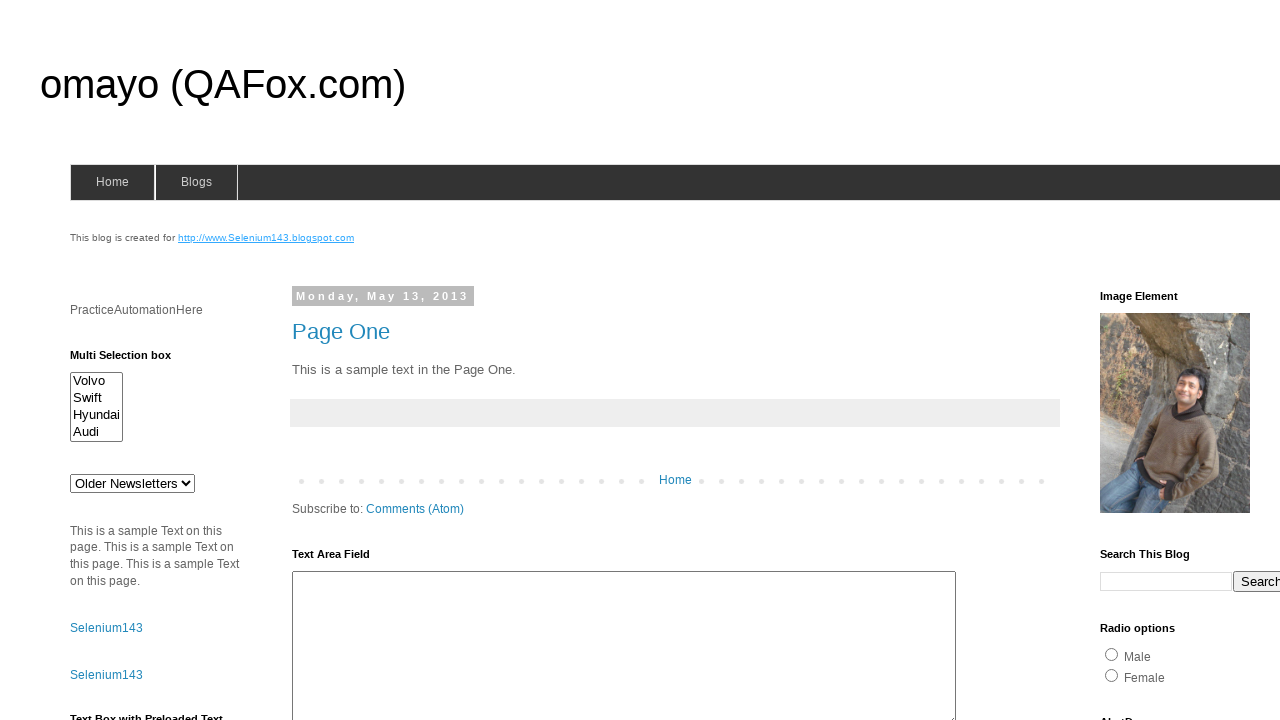